Navigates to Verizon's homepage and clicks on the shopping cart icon in the navigation bar.

Starting URL: https://www.verizon.com/

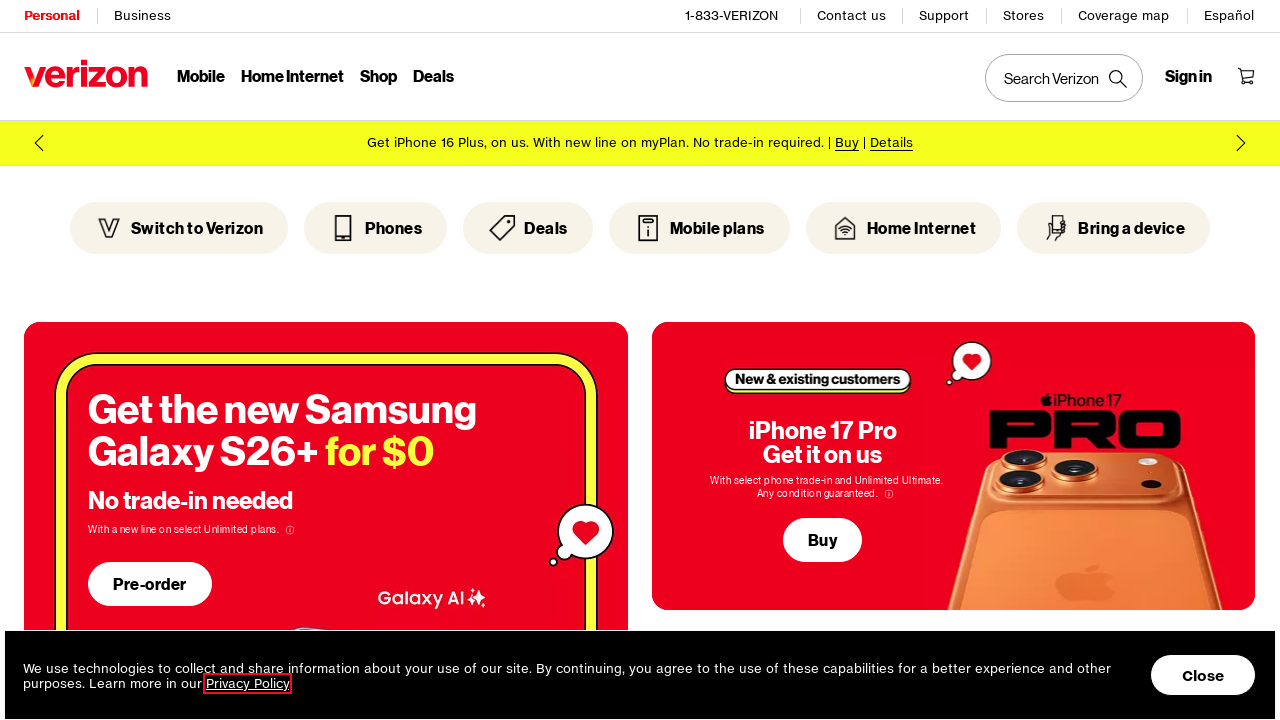

Navigated to Verizon homepage
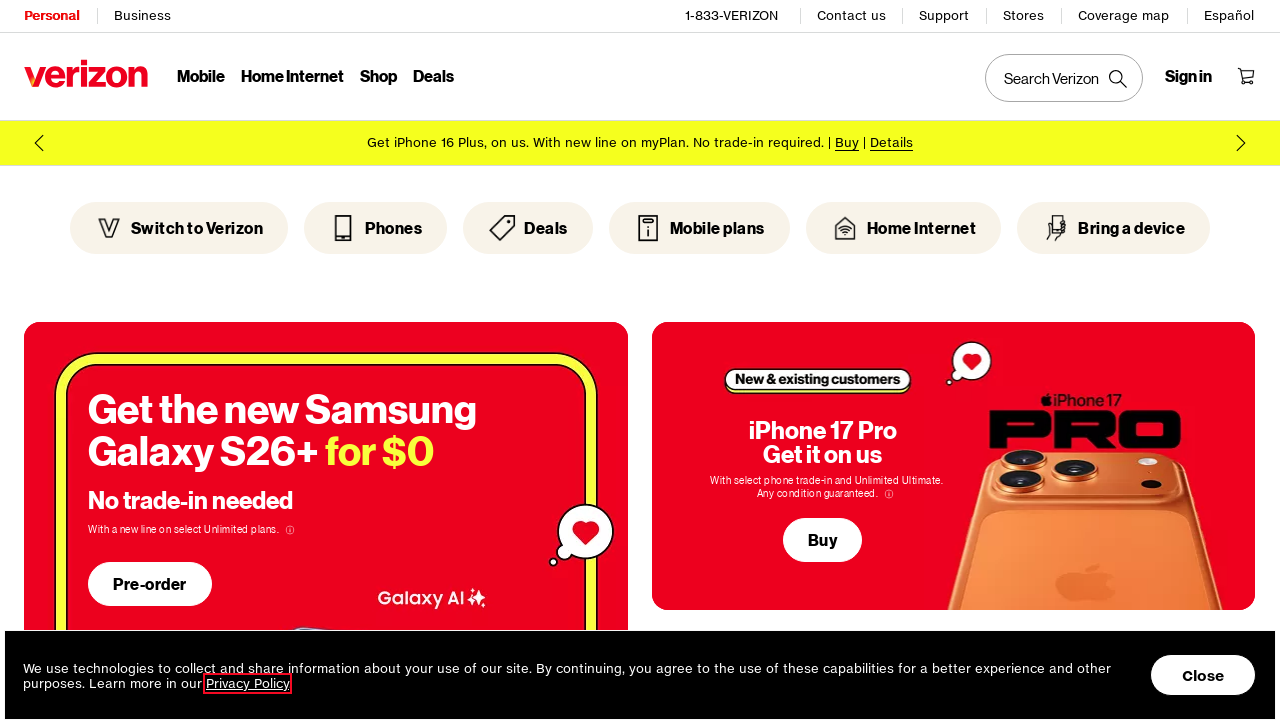

Clicked shopping cart icon in navigation bar at (1246, 76) on button#gnav20-cart-icon
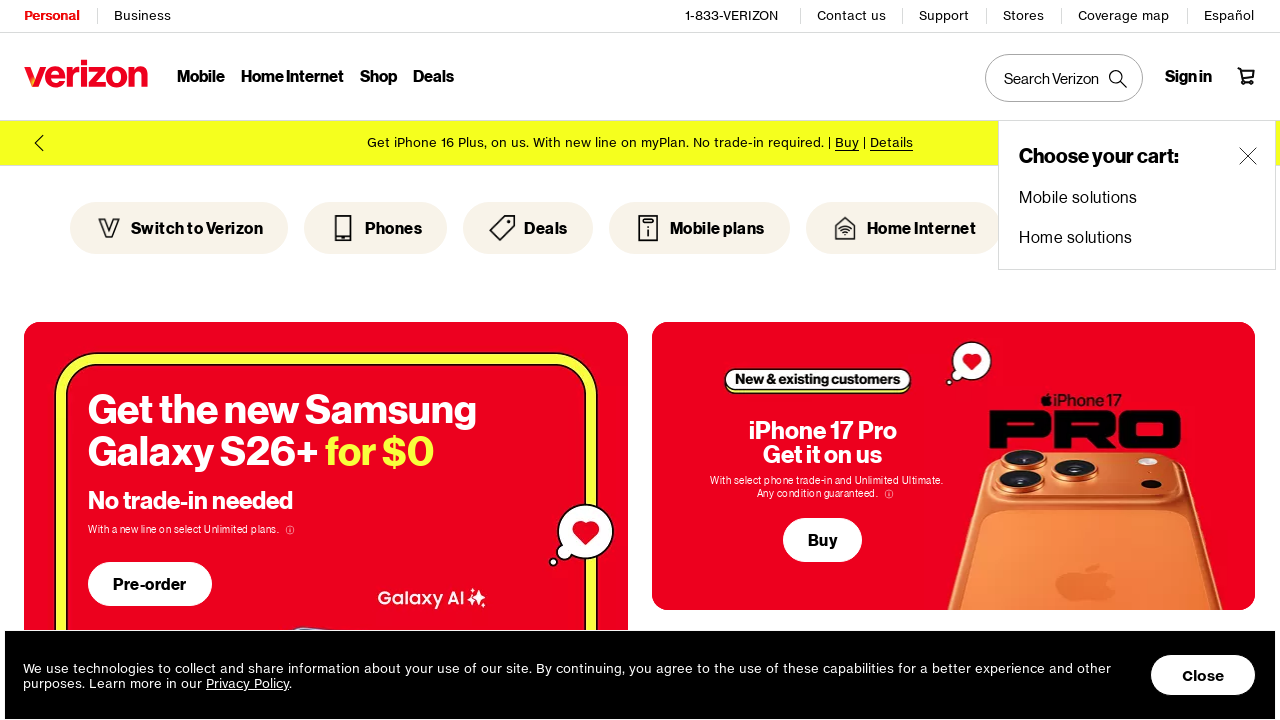

Waited for cart page/modal to load
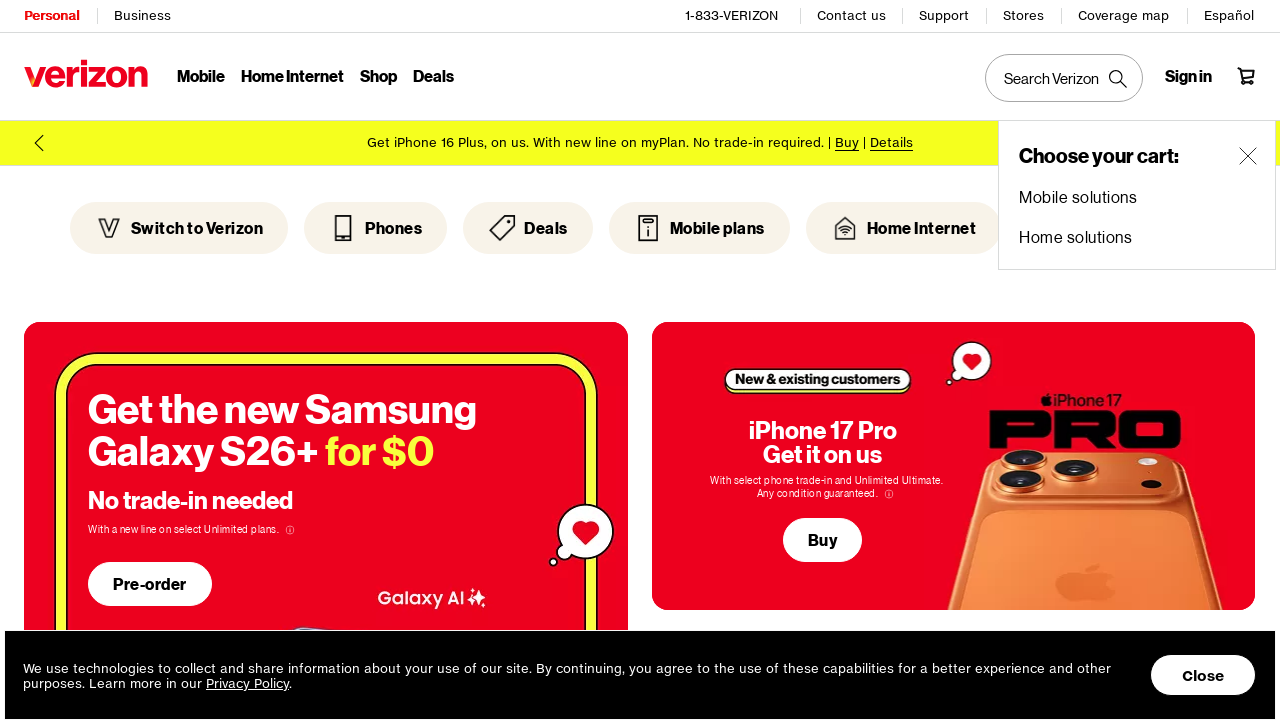

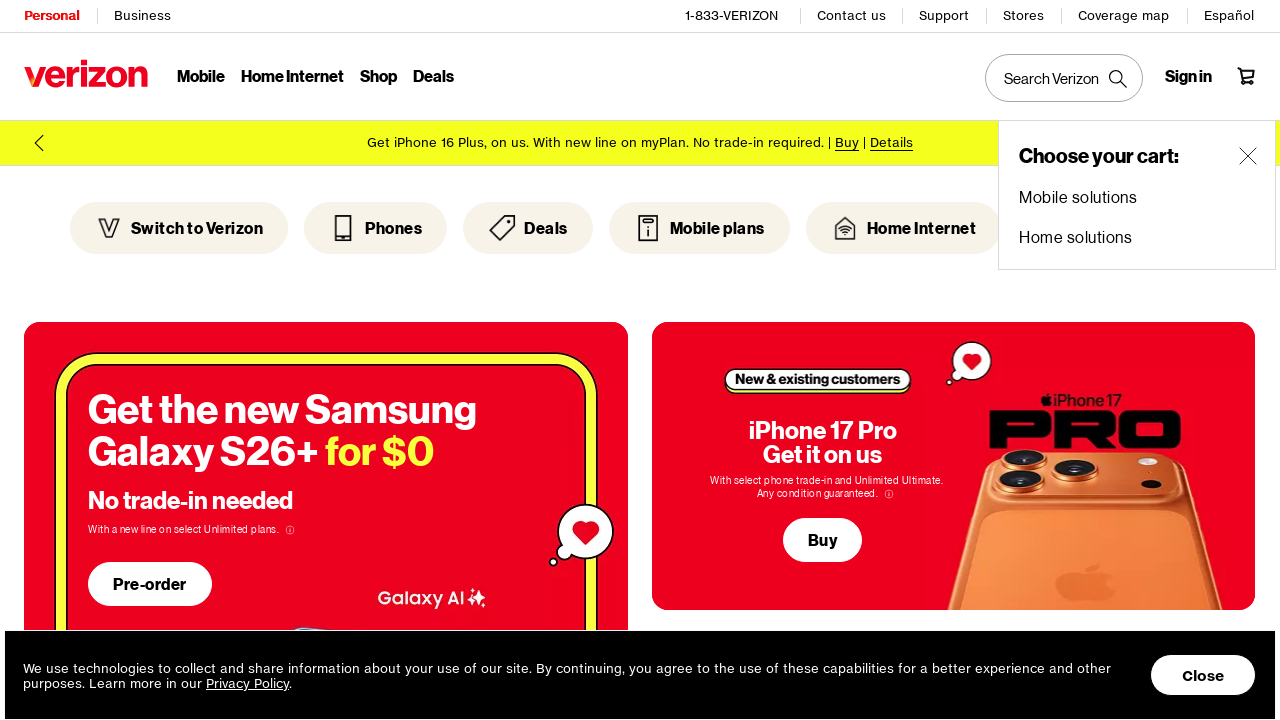